Tests adding a monitor to cart without being logged in, verifying the alert message appears.

Starting URL: https://www.demoblaze.com/

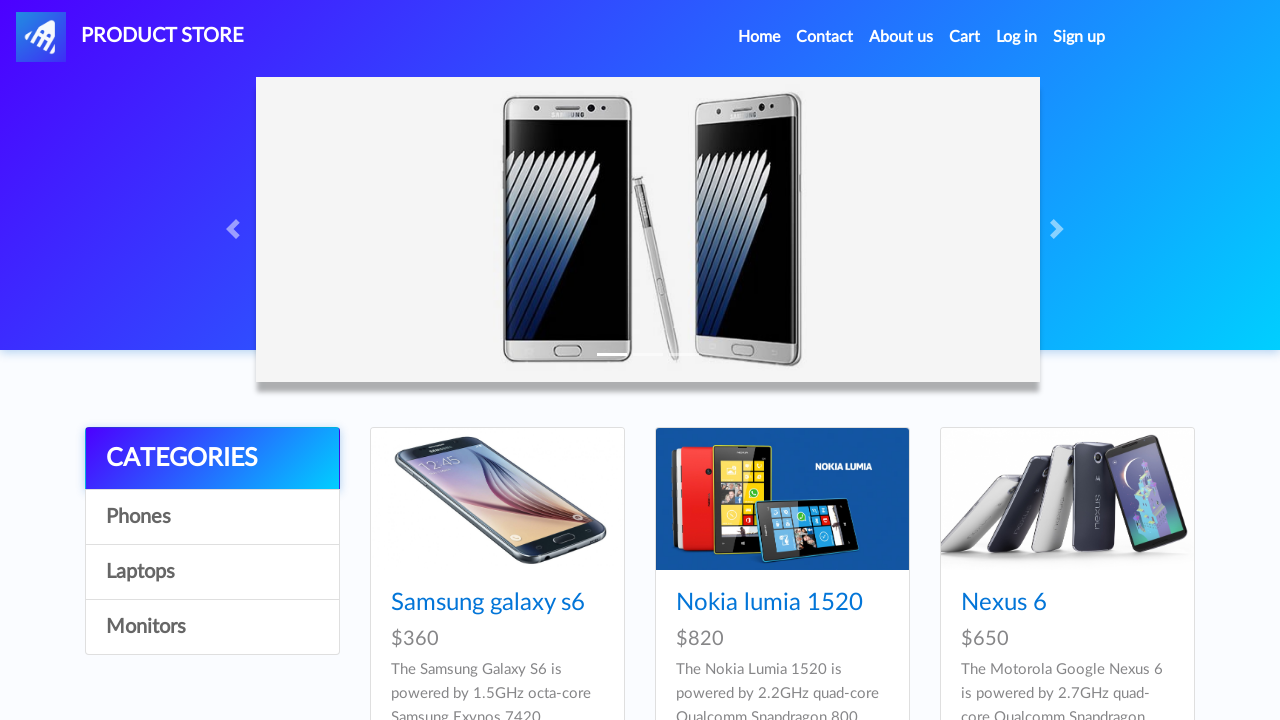

Clicked on Monitors category at (212, 627) on text=Monitors
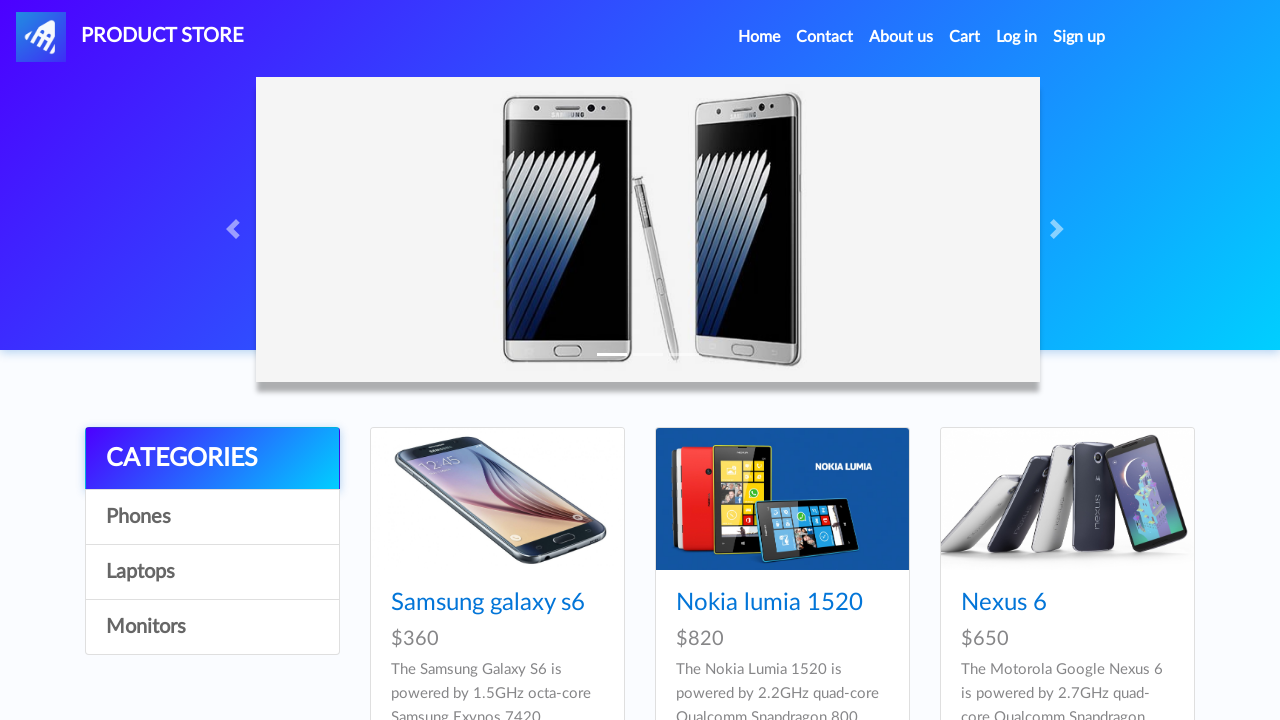

Waited 2 seconds for category to load
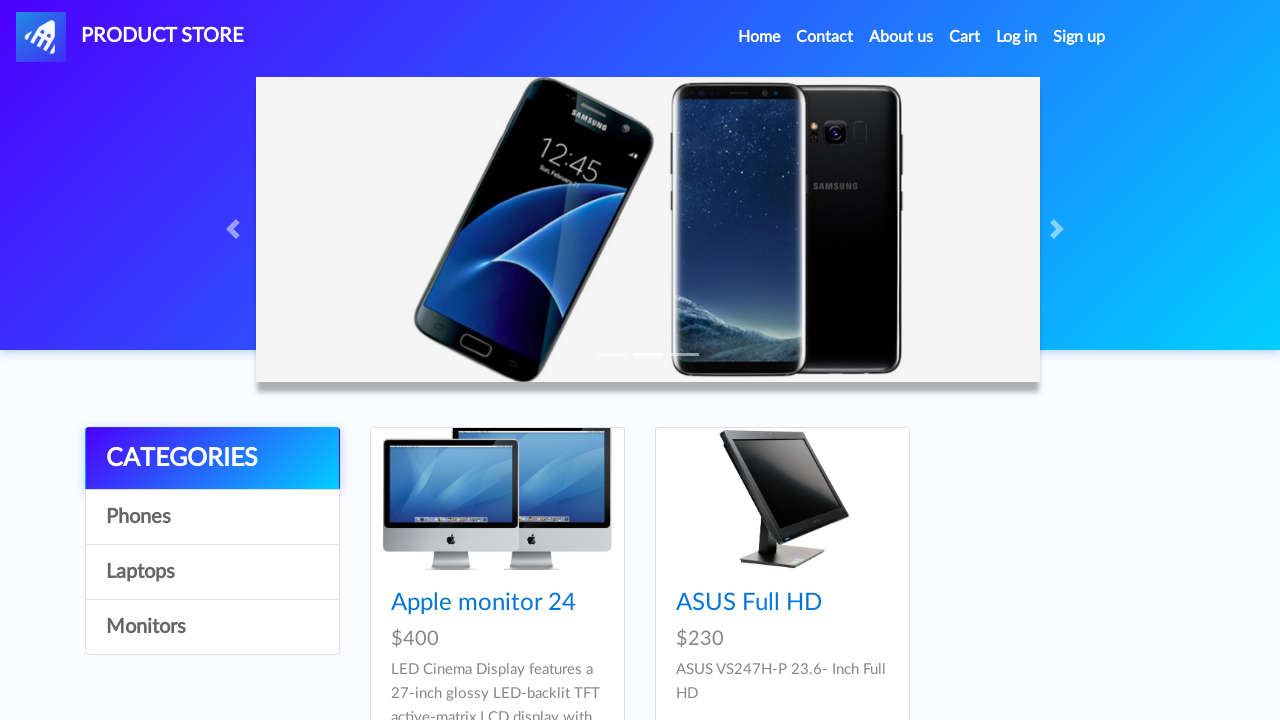

First monitor card title became visible
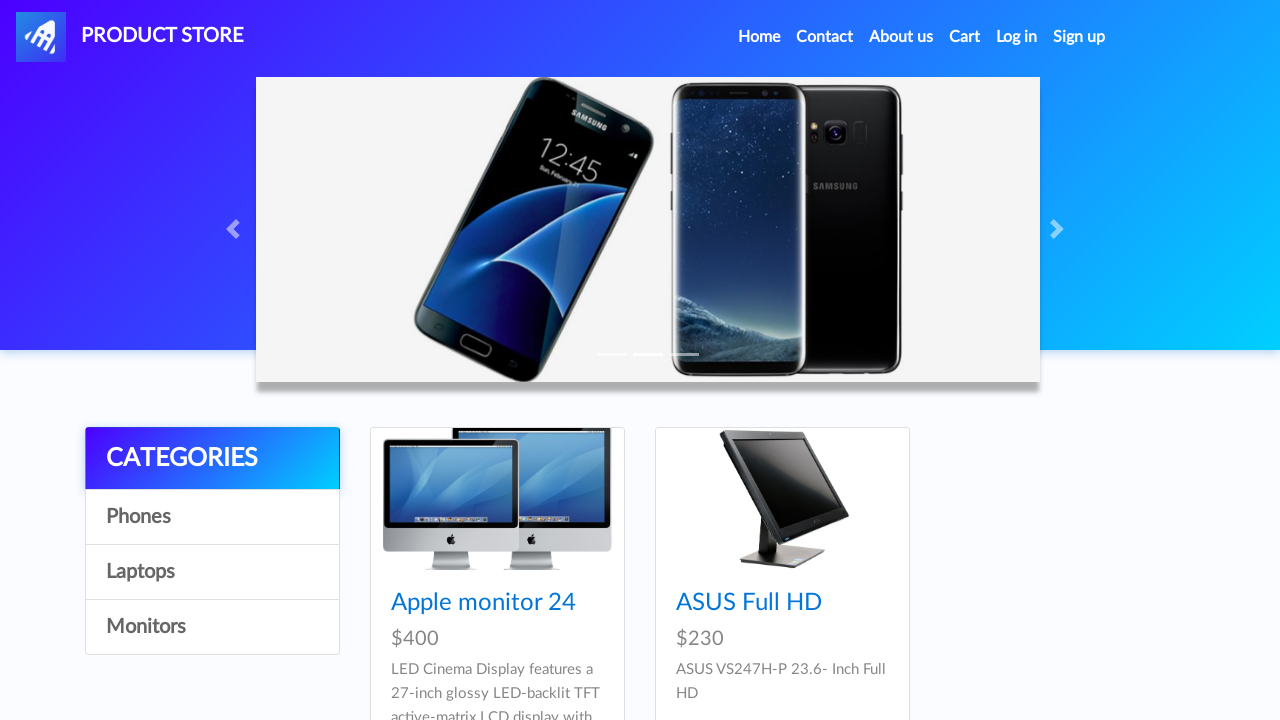

Clicked on first monitor at (484, 603) on .card-title a >> nth=0
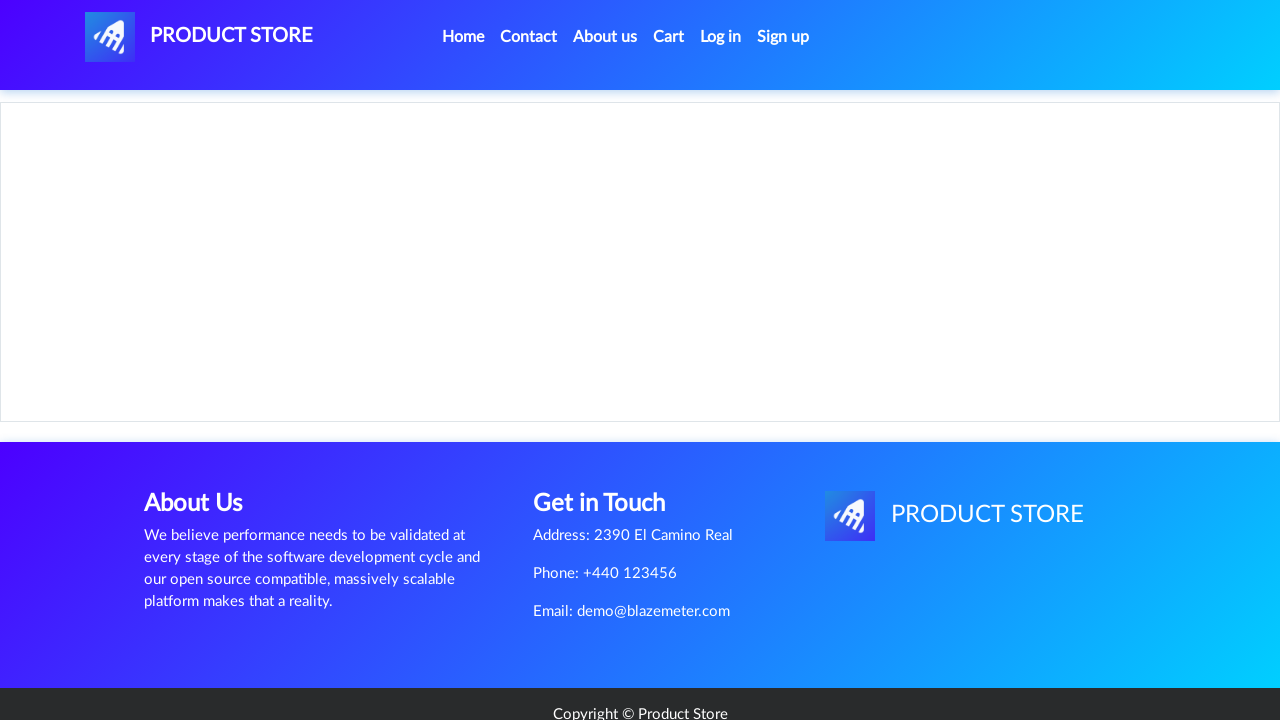

Waited 2 seconds for monitor details to load
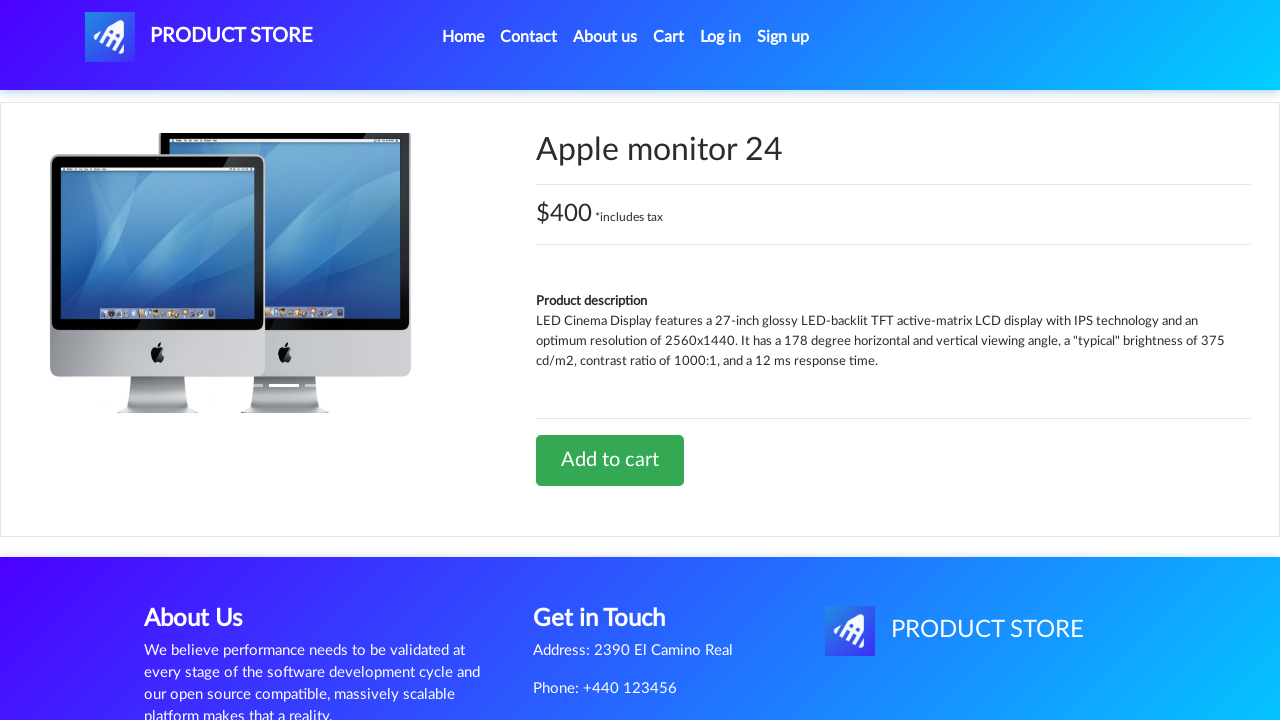

Clicked 'Add to cart' button at (610, 460) on text=Add to cart
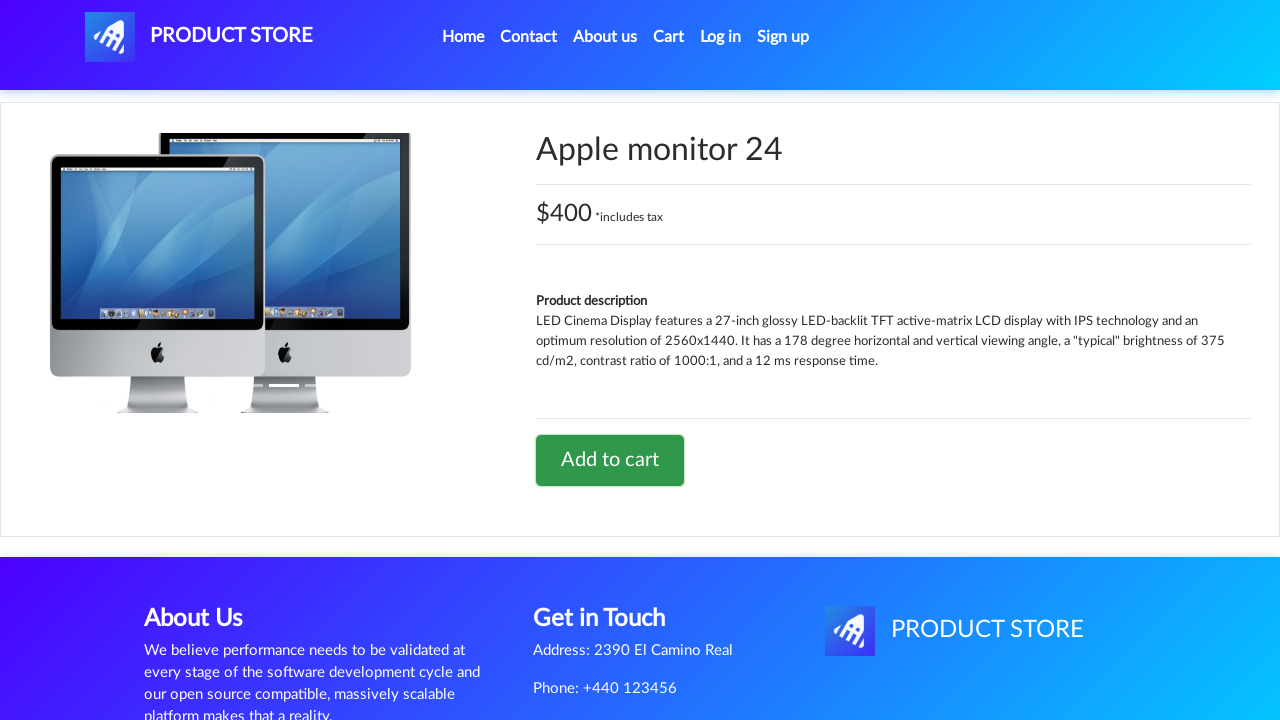

Waited 2 seconds for alert to appear
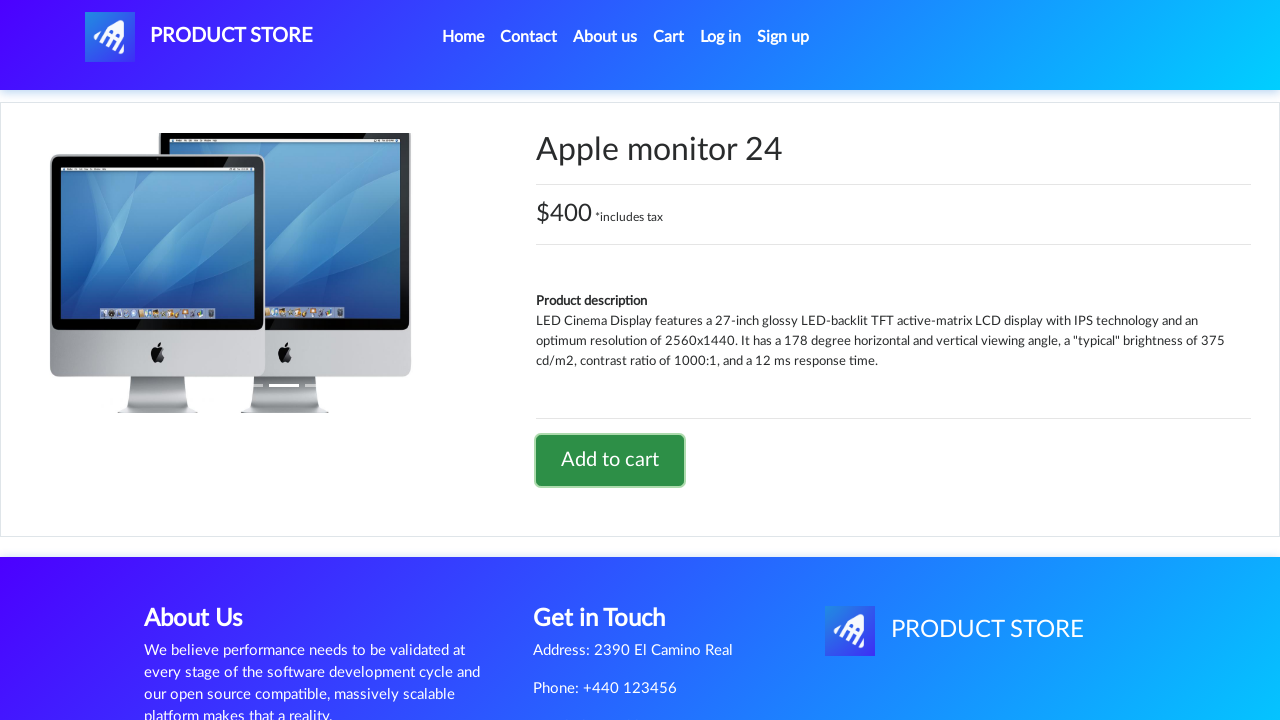

Accepted login required alert dialog
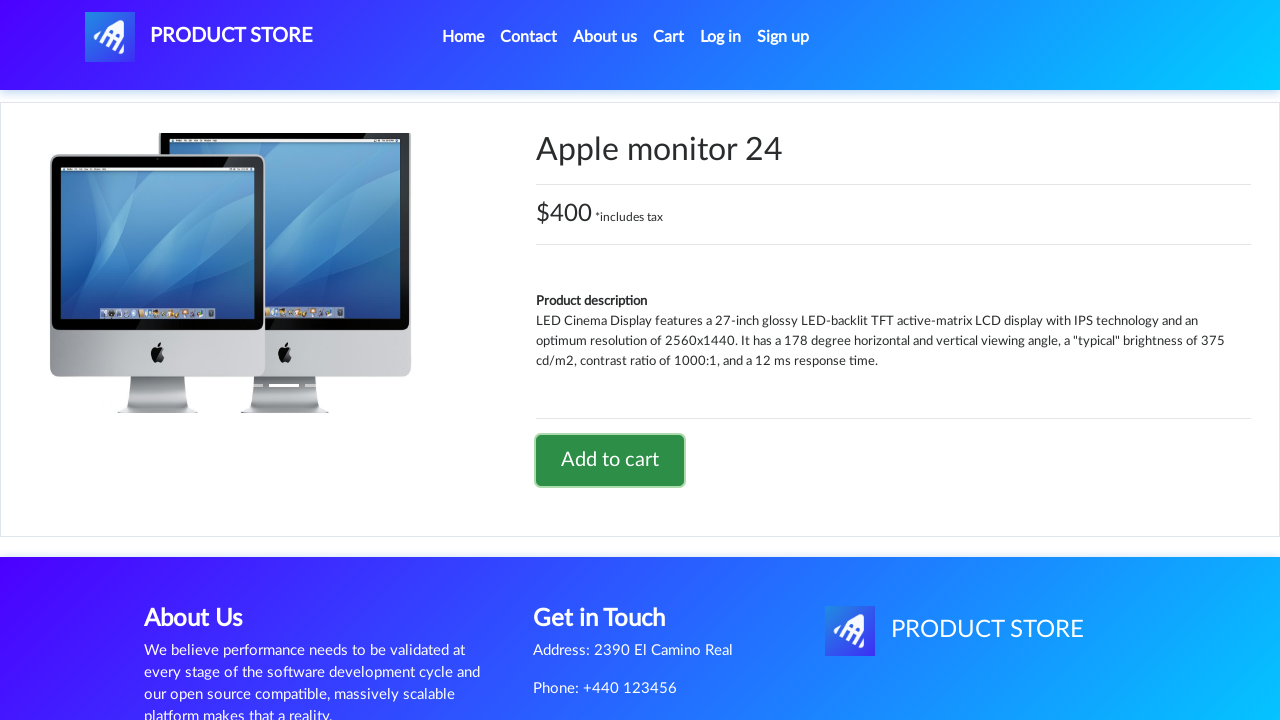

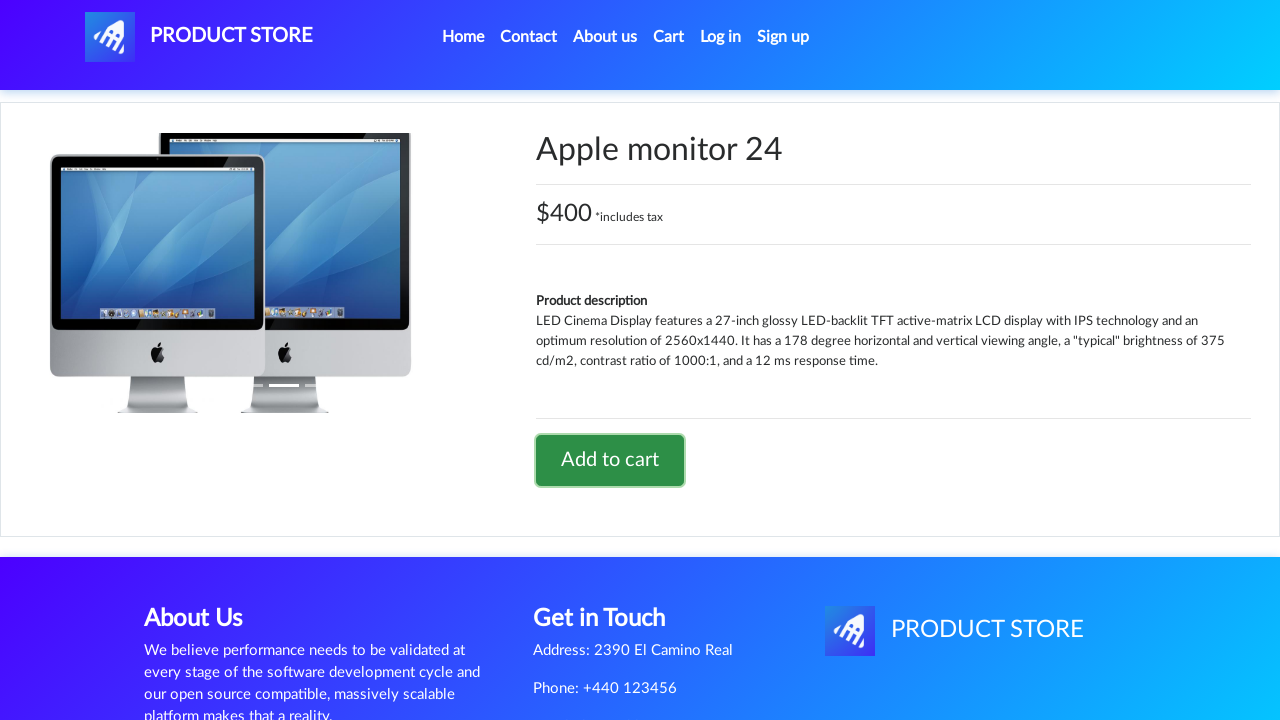